Tests a jQuery combo tree dropdown component by clicking to open it and selecting a specific option ("choice 2") from the dropdown list.

Starting URL: https://www.jqueryscript.net/demo/Drop-Down-Combo-Tree/

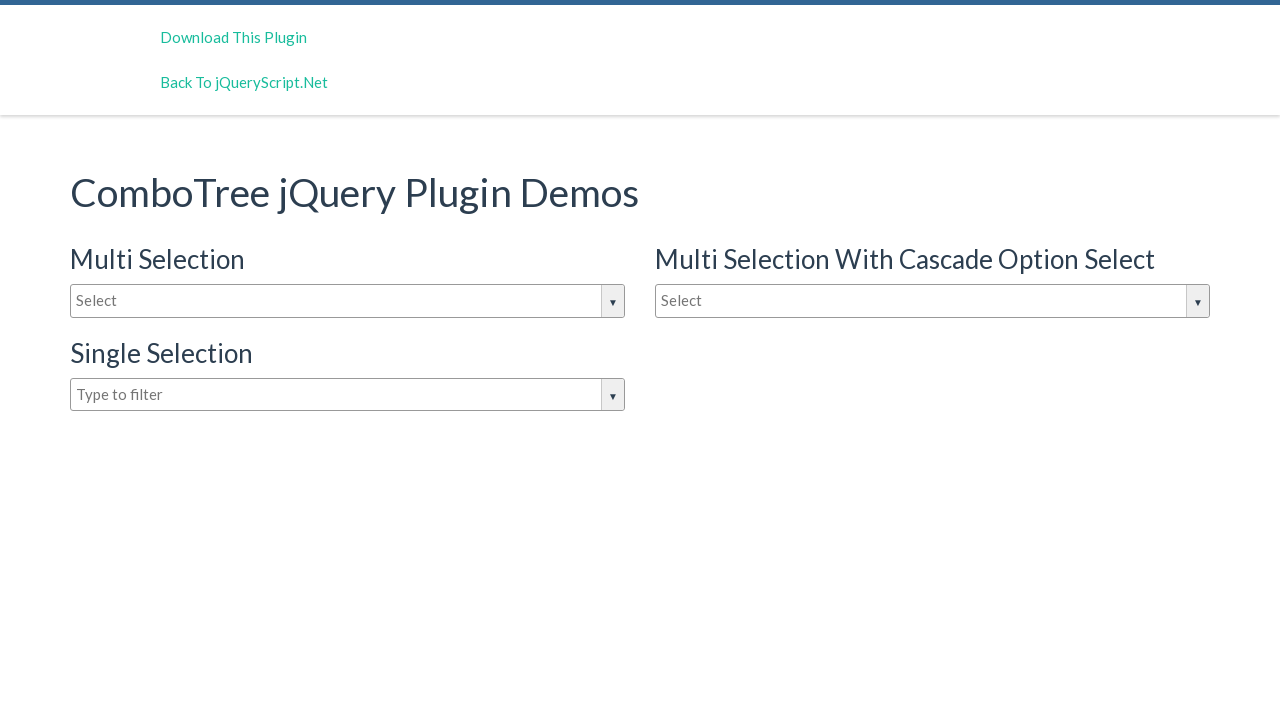

Clicked on combo tree input to open dropdown at (348, 301) on #justAnInputBox
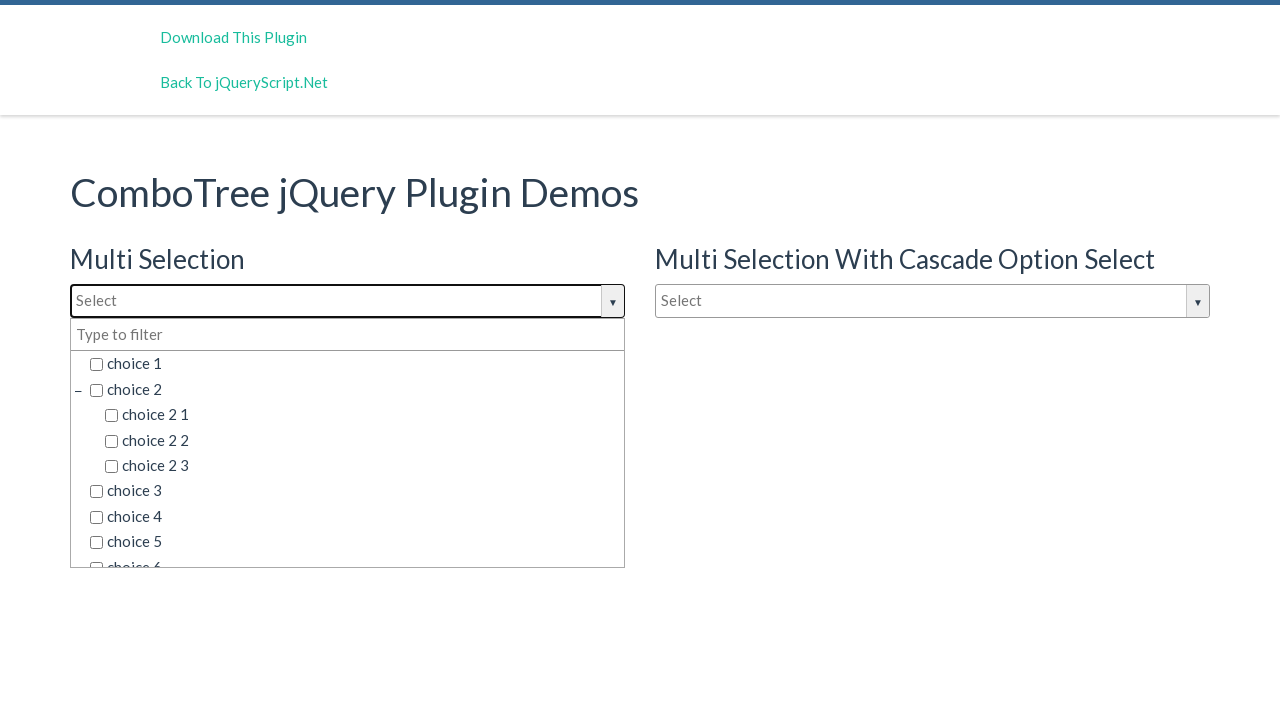

Dropdown options appeared
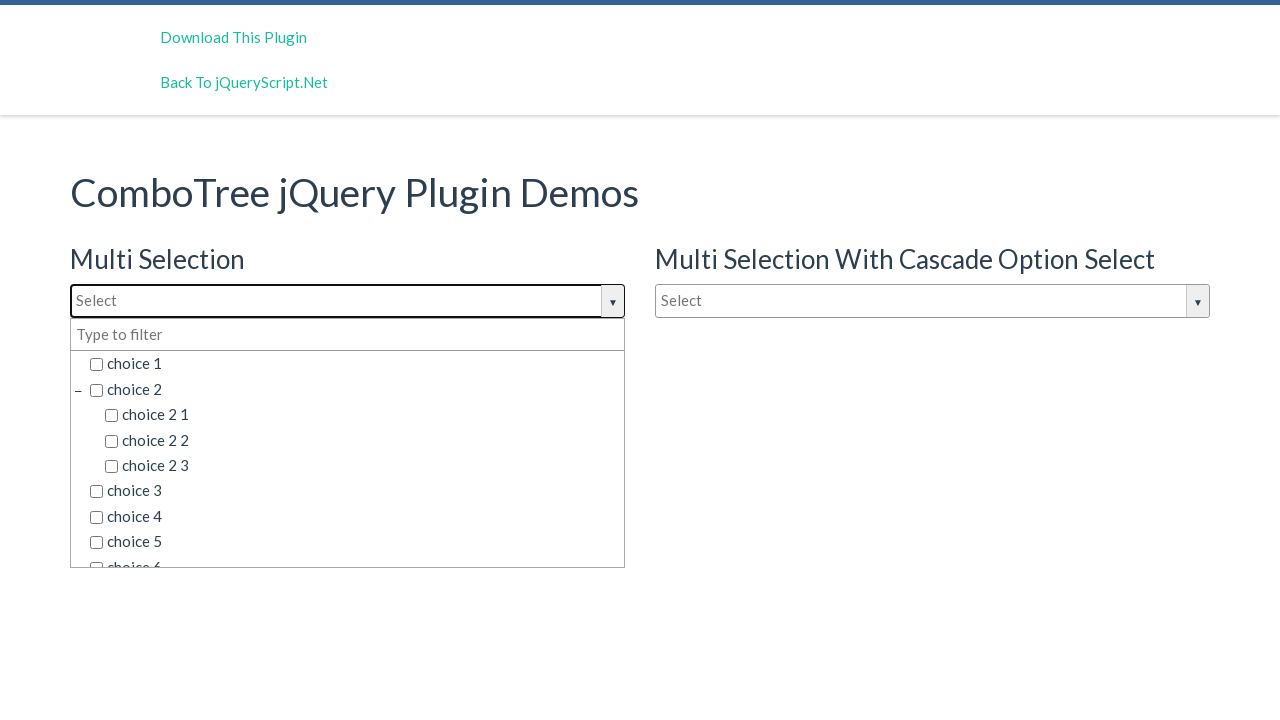

Selected 'choice 2' from dropdown at (355, 389) on span.comboTreeItemTitle:has-text('choice 2')
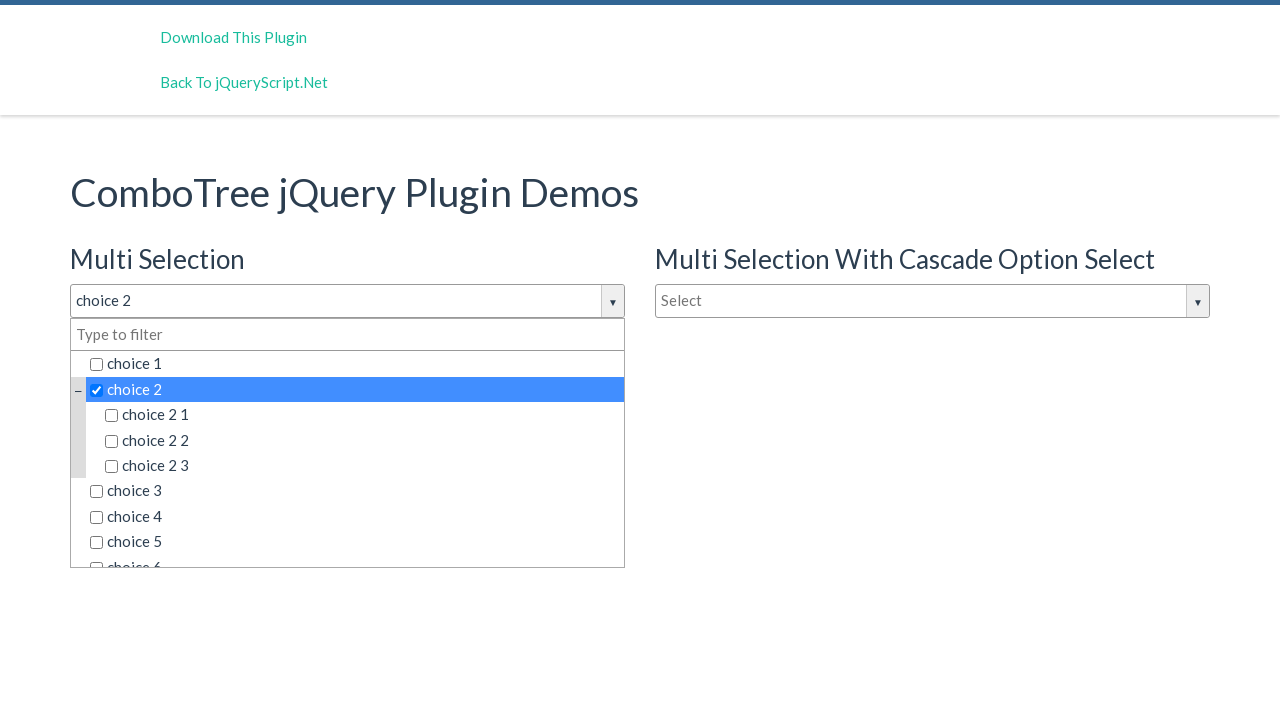

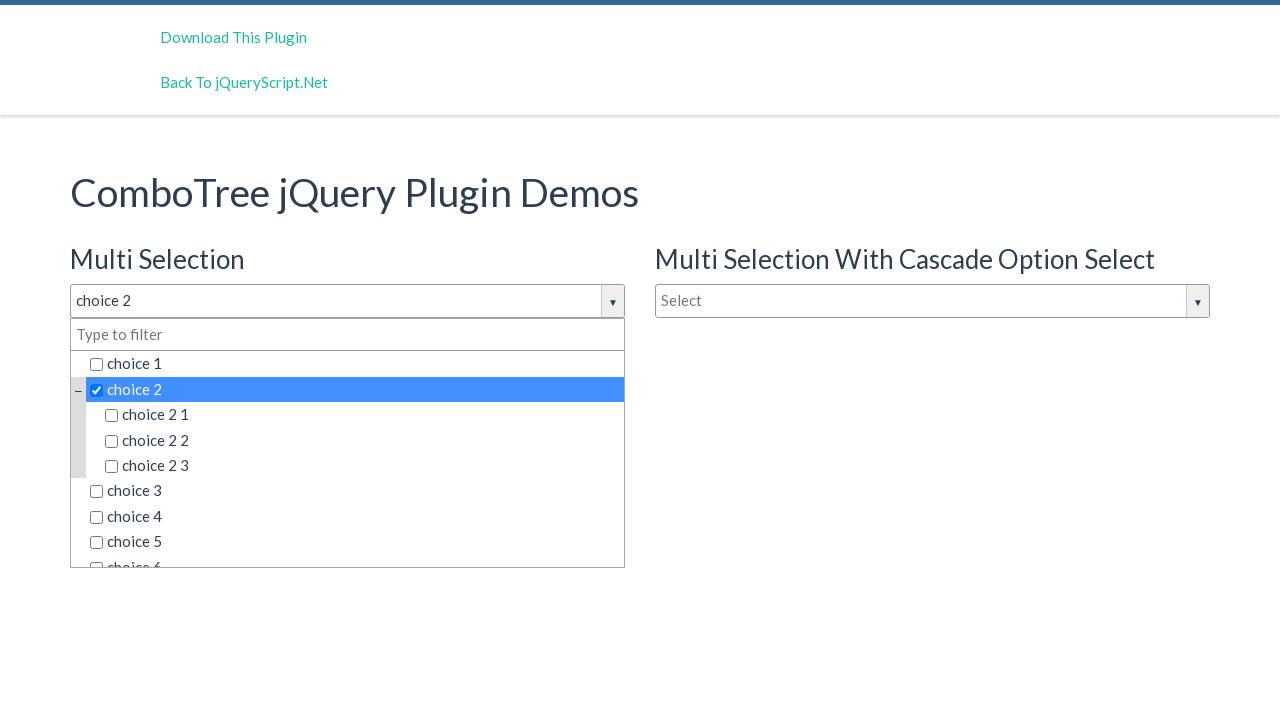